Tests filling out a web form with various input types including text input, password, textarea, number, dropdown, file upload, color picker, date picker, and range slider, then submits the form.

Starting URL: https://www.selenium.dev/selenium/web/web-form.html

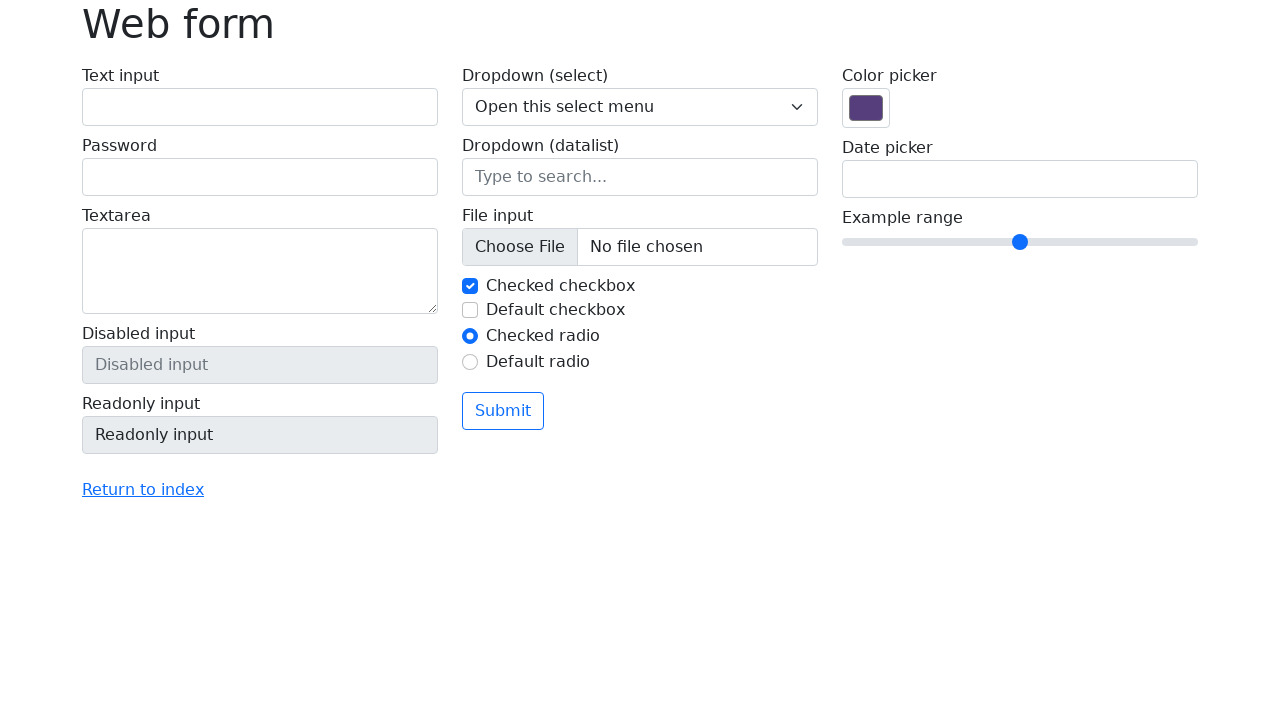

Filled text input field with 'sample input text' on input[name='my-text']
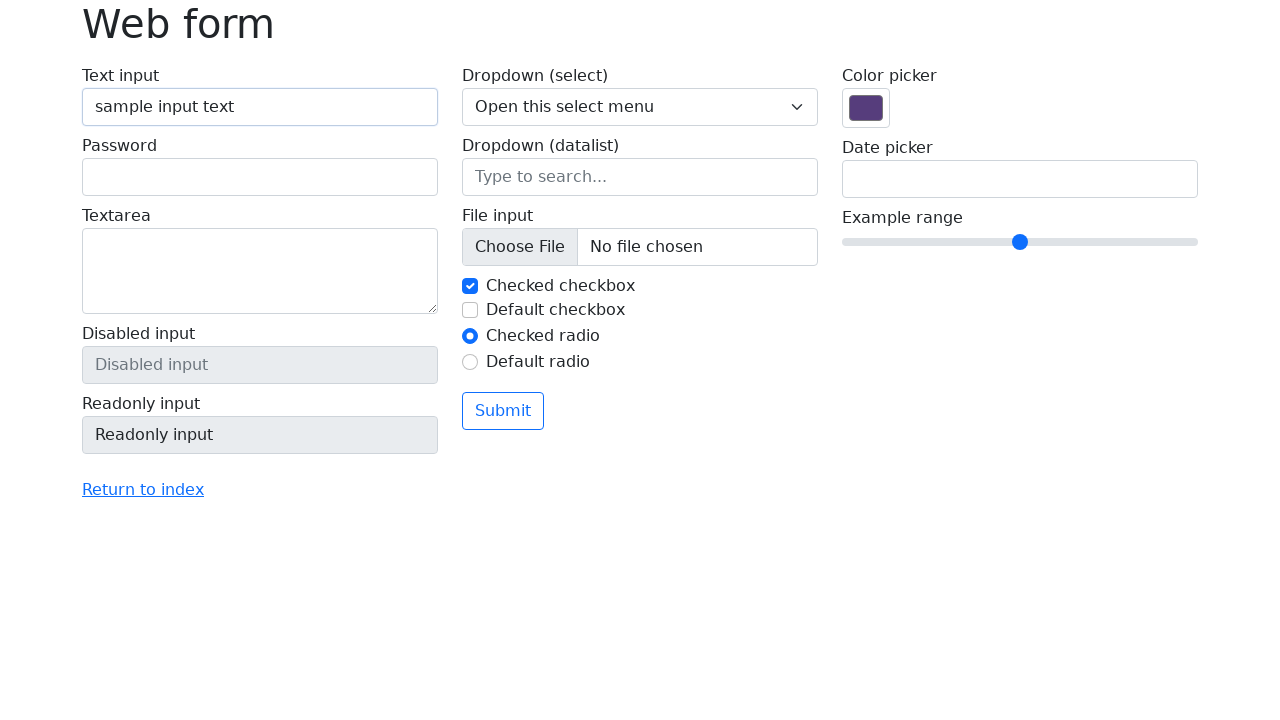

Filled password field with 'secretpass123' on input[name='my-password']
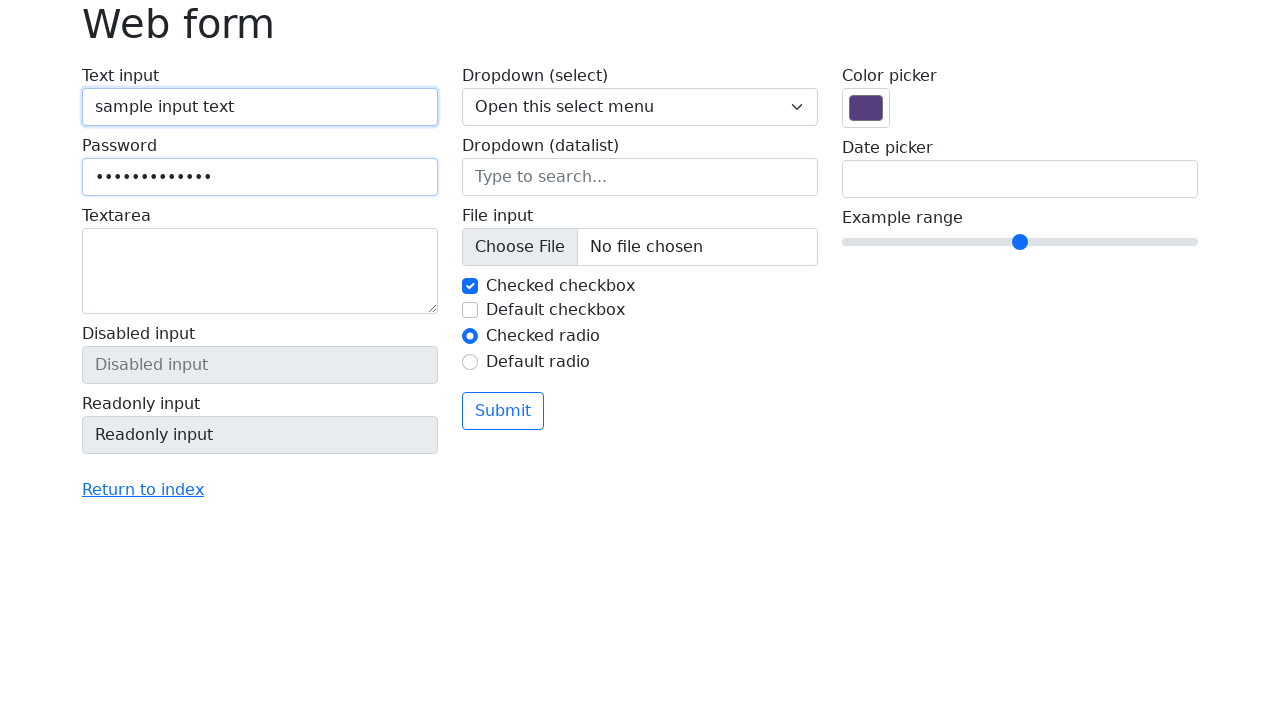

Filled textarea with sample content on textarea[name='my-textarea']
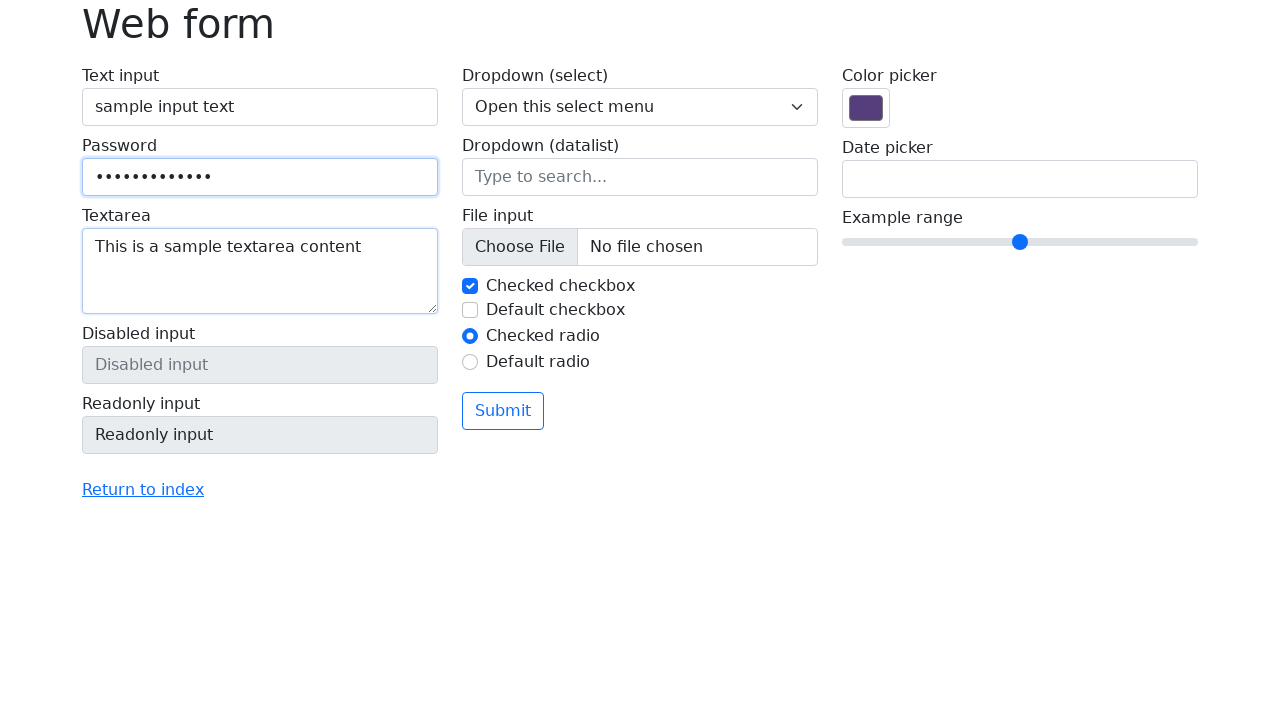

Set number input field to value 2 on input[name='my-range']
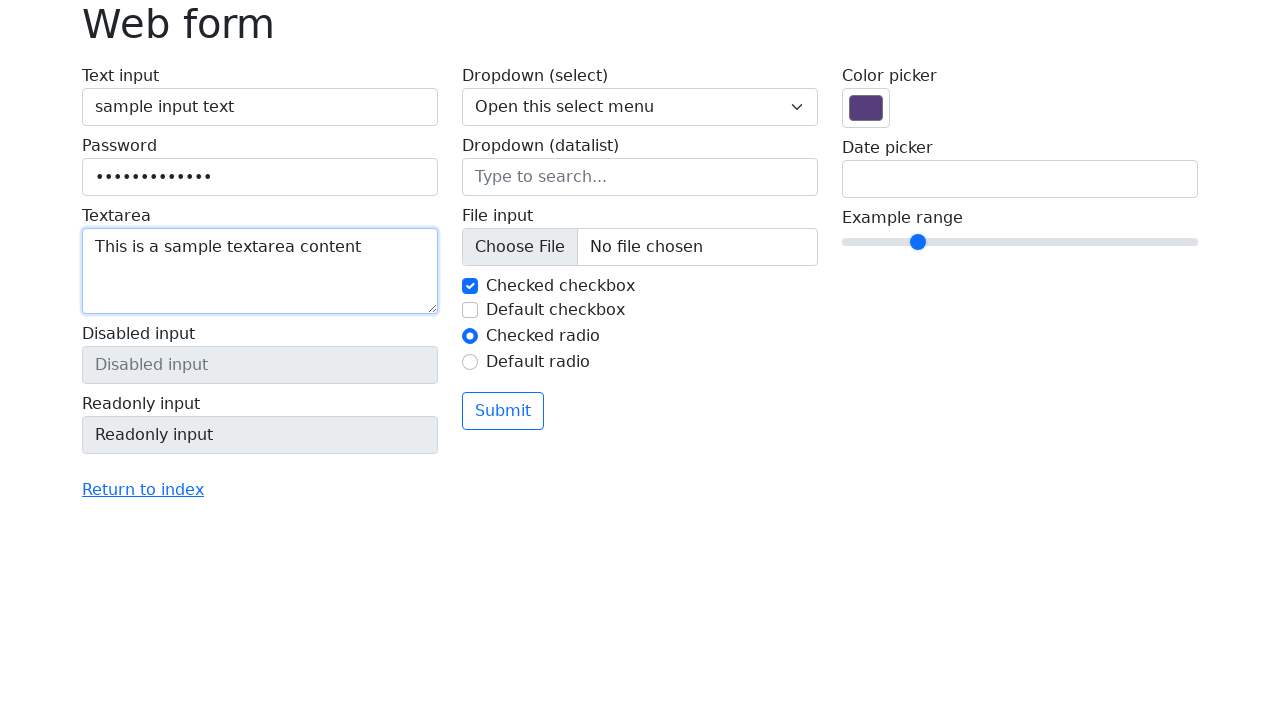

Selected 'Los Angeles' from datalist dropdown on input[name='my-datalist']
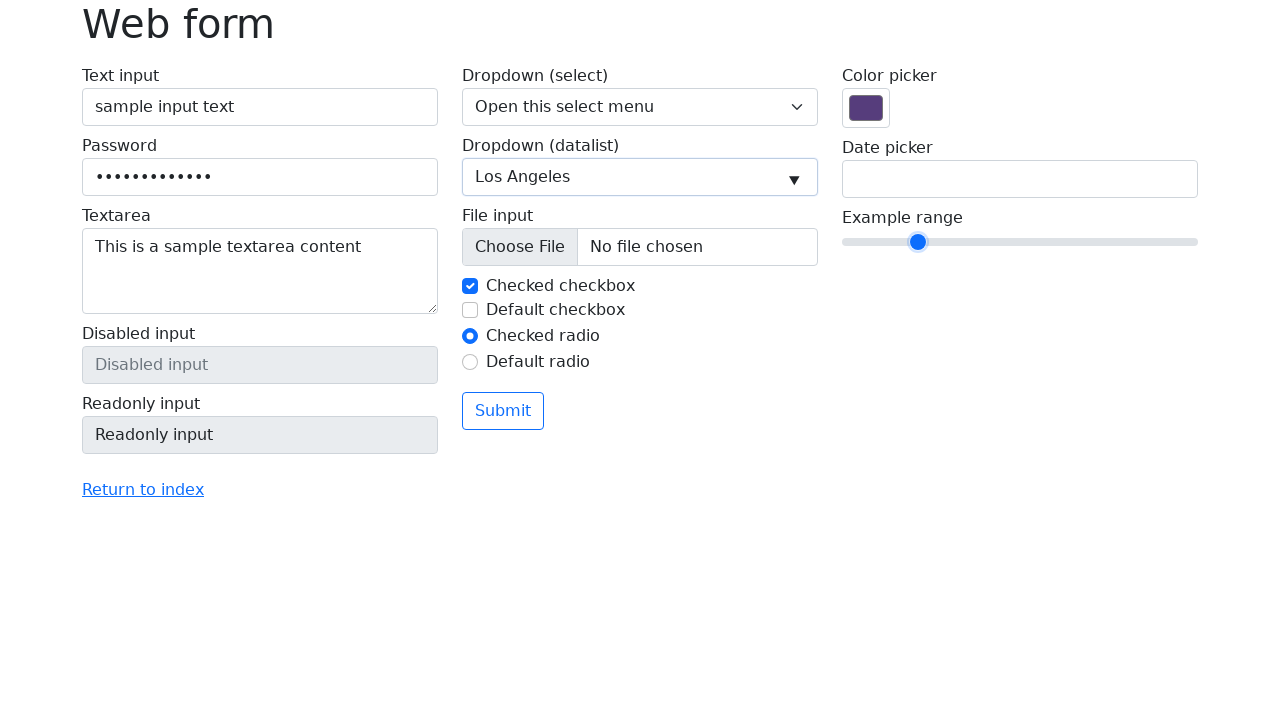

Processed file upload field
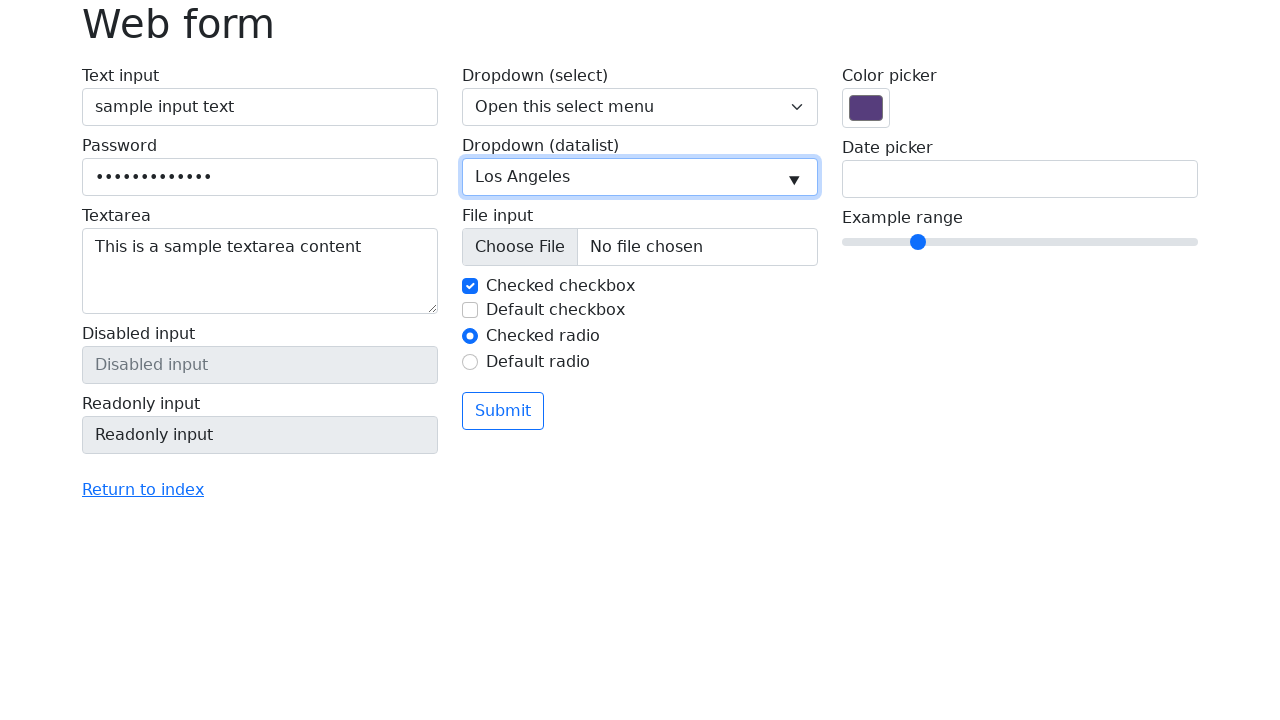

Set color picker to green (#00ff00)
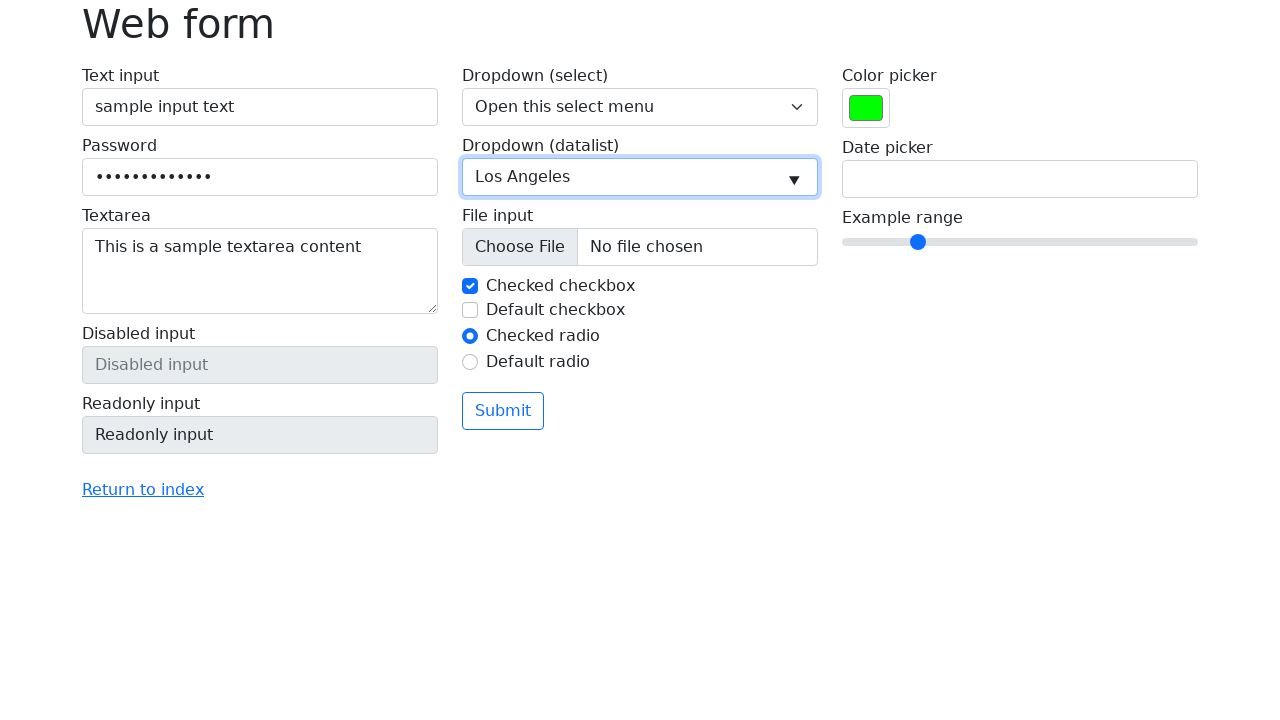

Set date picker to 2024-01-01 on input[name='my-date']
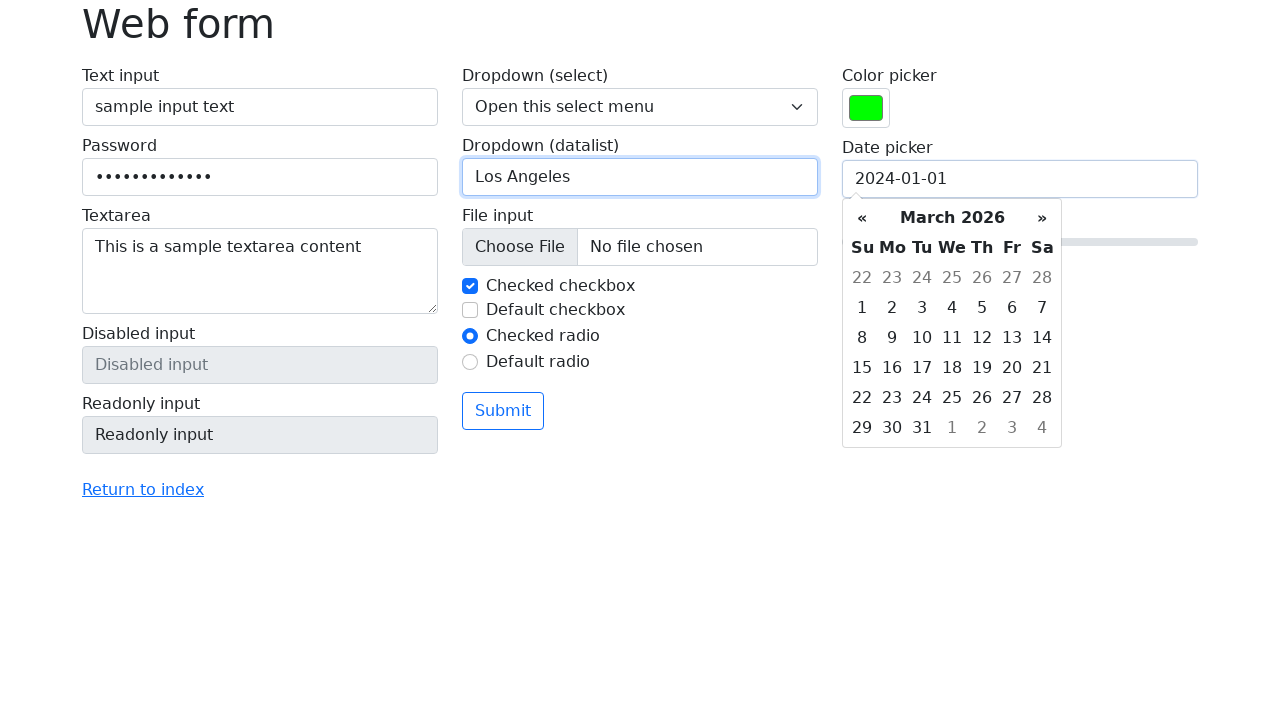

Set range slider value to 1
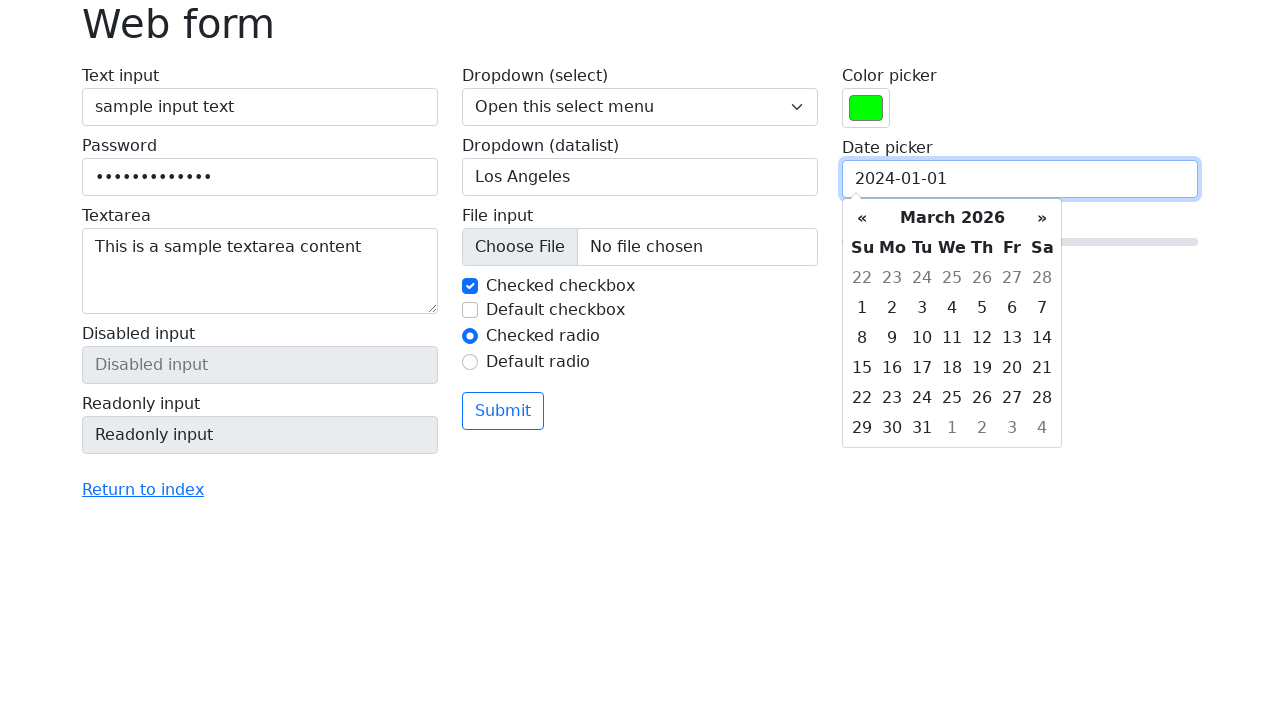

Clicked submit button to submit the form at (503, 411) on button[type='submit']
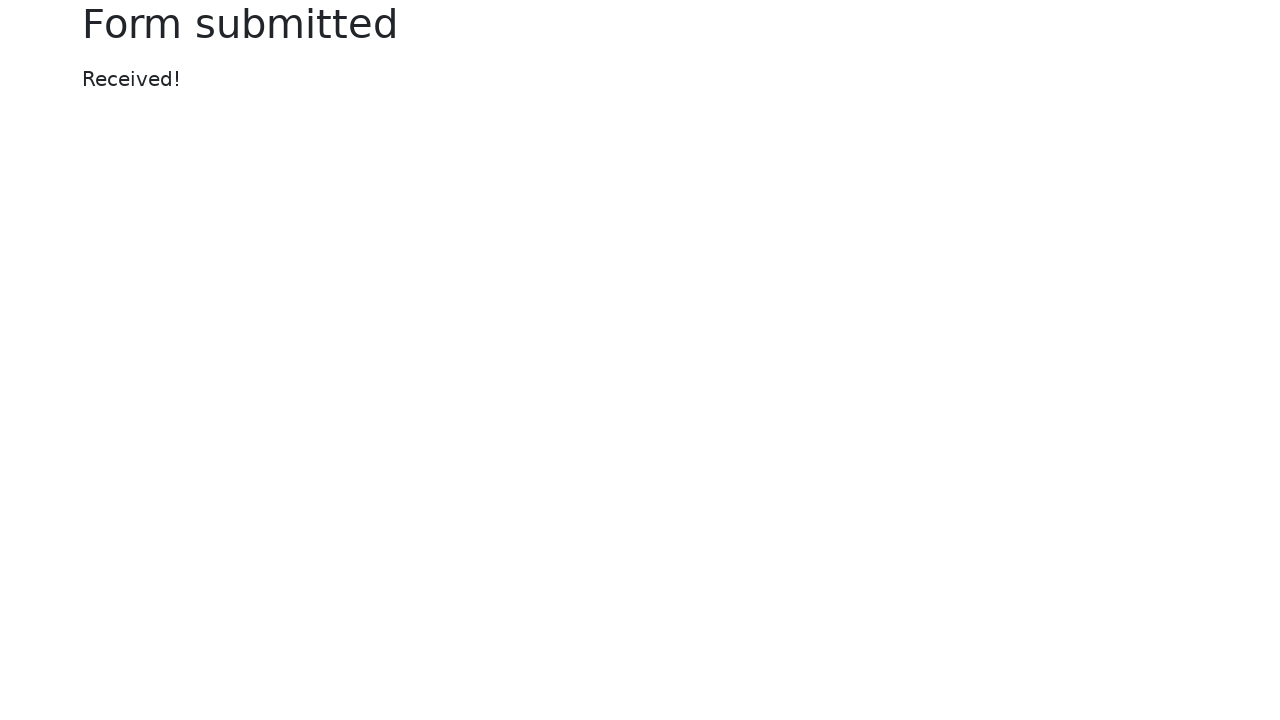

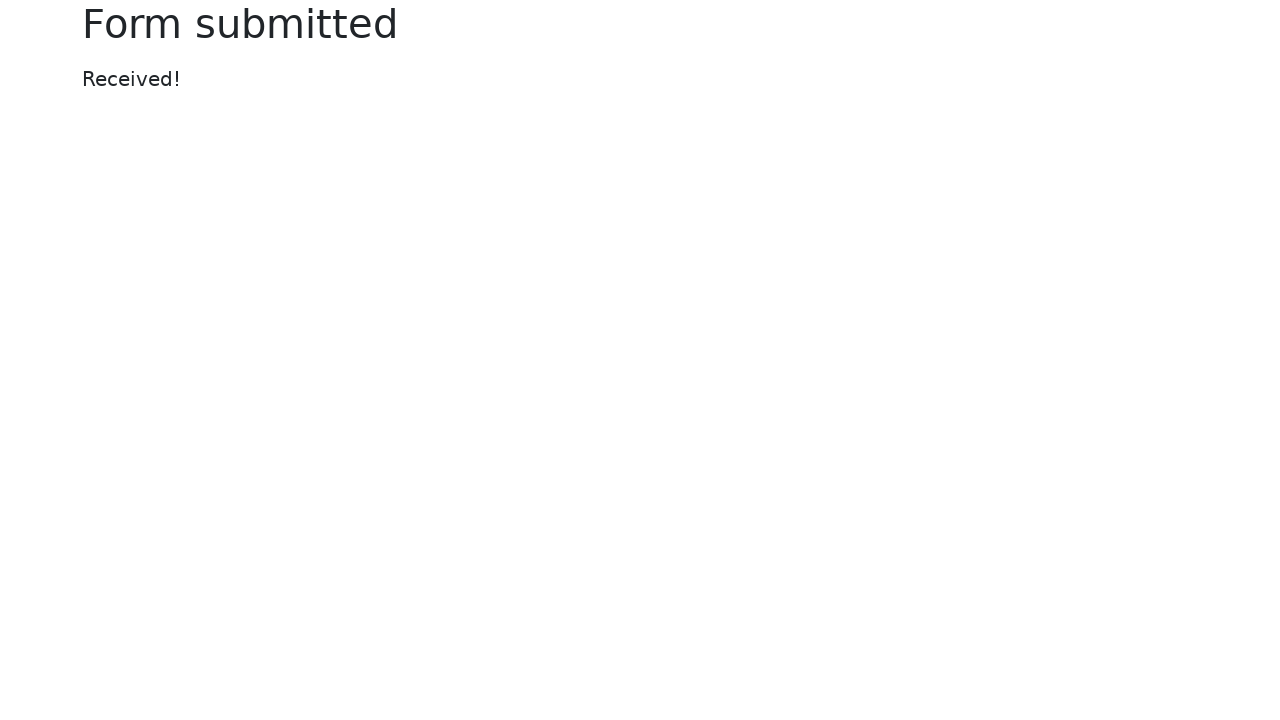